Tests checkbox functionality on an automation practice page by clicking a checkbox, verifying its selection state, and counting the total number of checkboxes on the page

Starting URL: https://rahulshettyacademy.com/AutomationPractice/

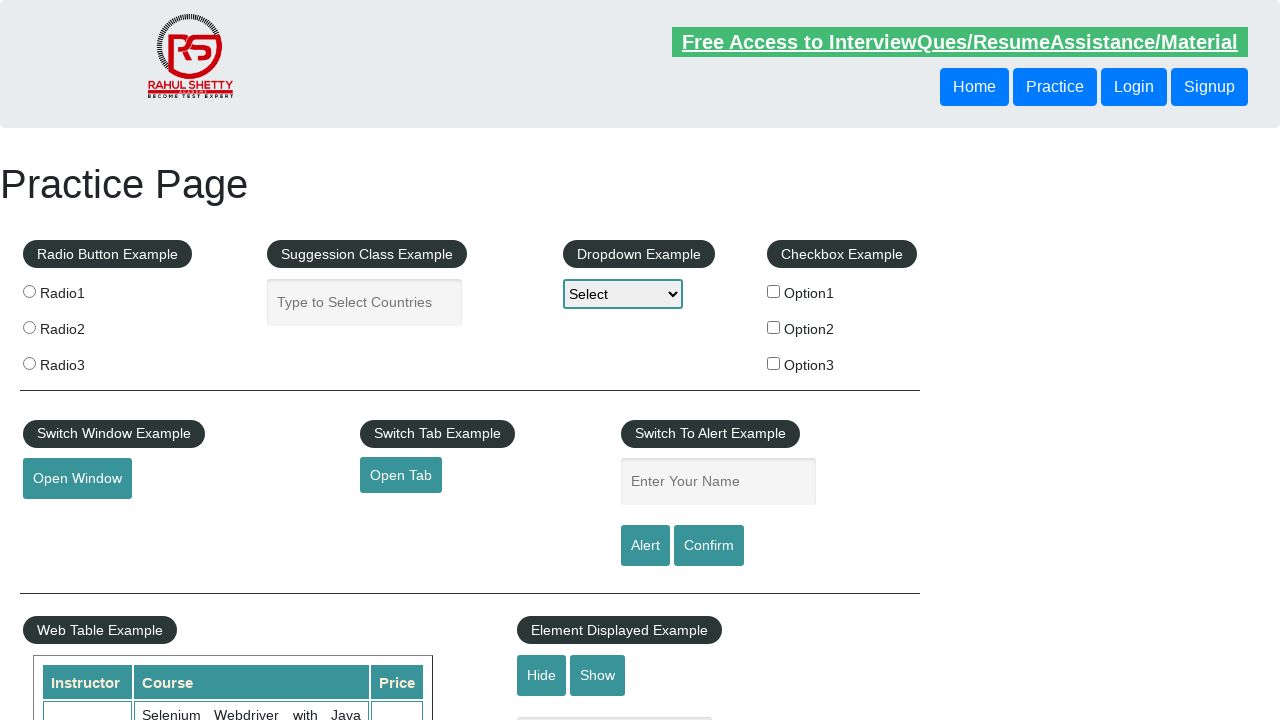

Navigated to automation practice page
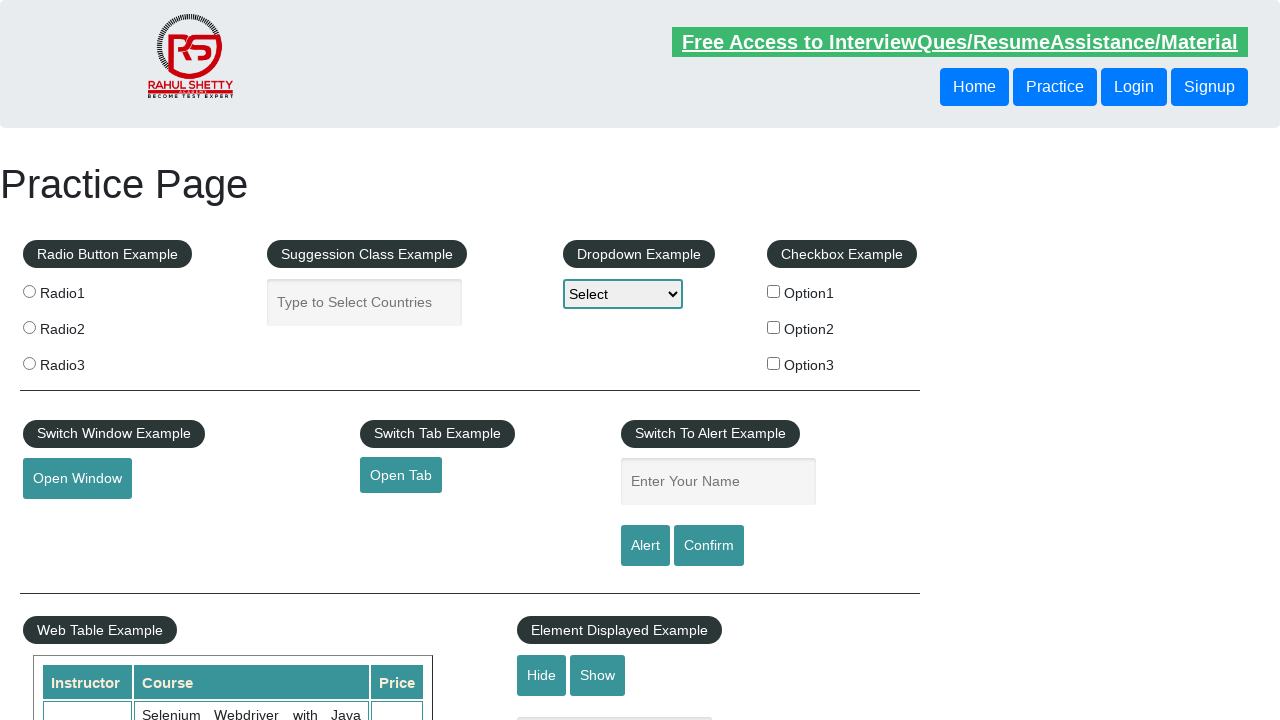

Located checkbox element with ID checkBoxOption1
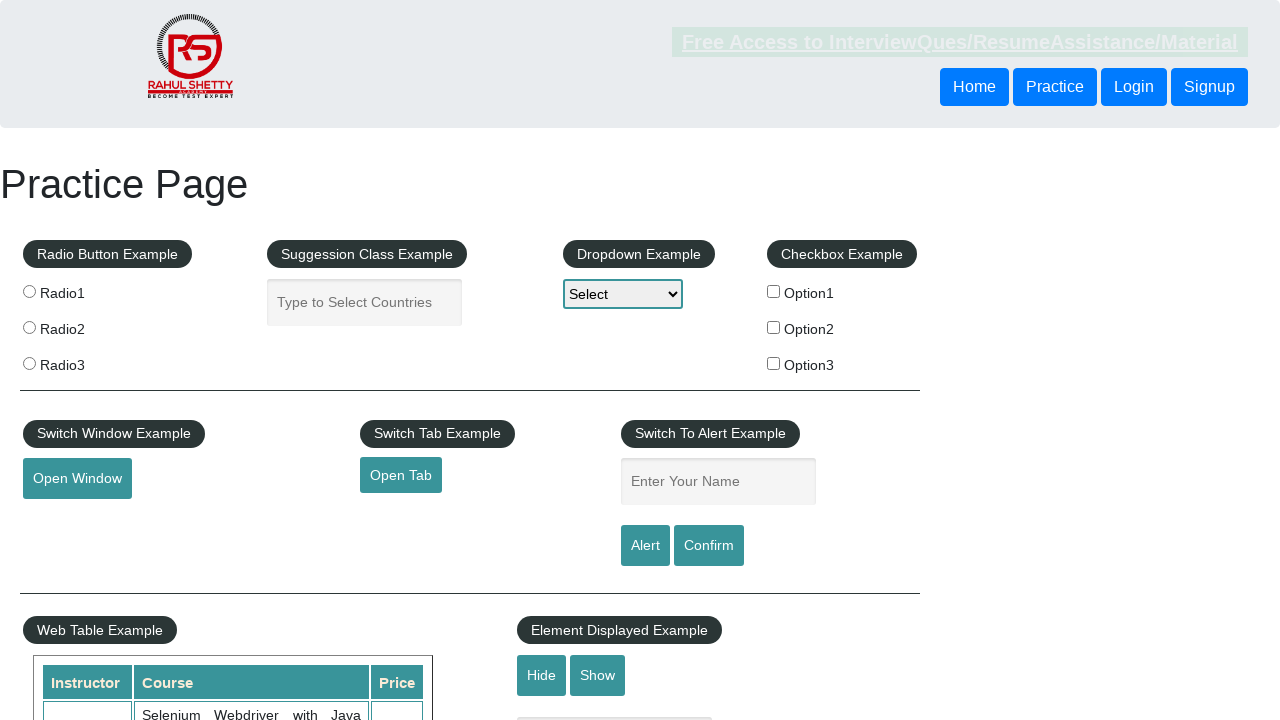

Verified that checkbox is not initially selected
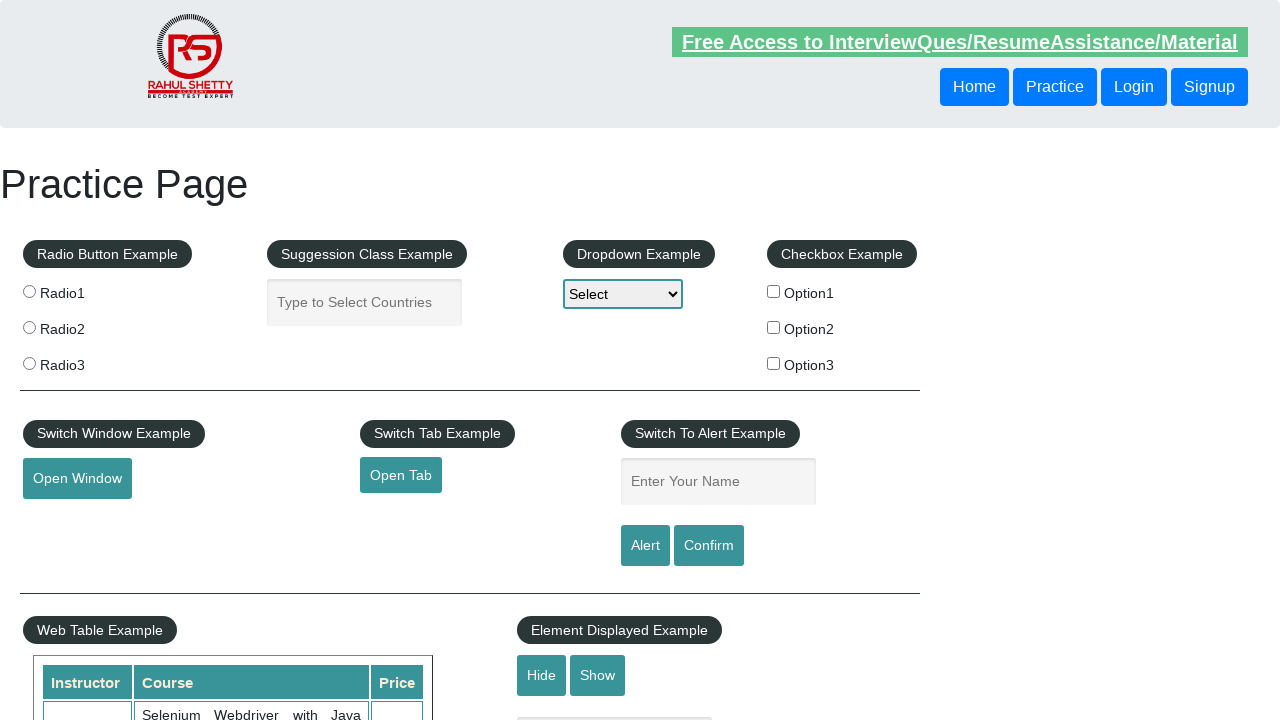

Clicked checkbox to select it at (774, 291) on #checkBoxOption1
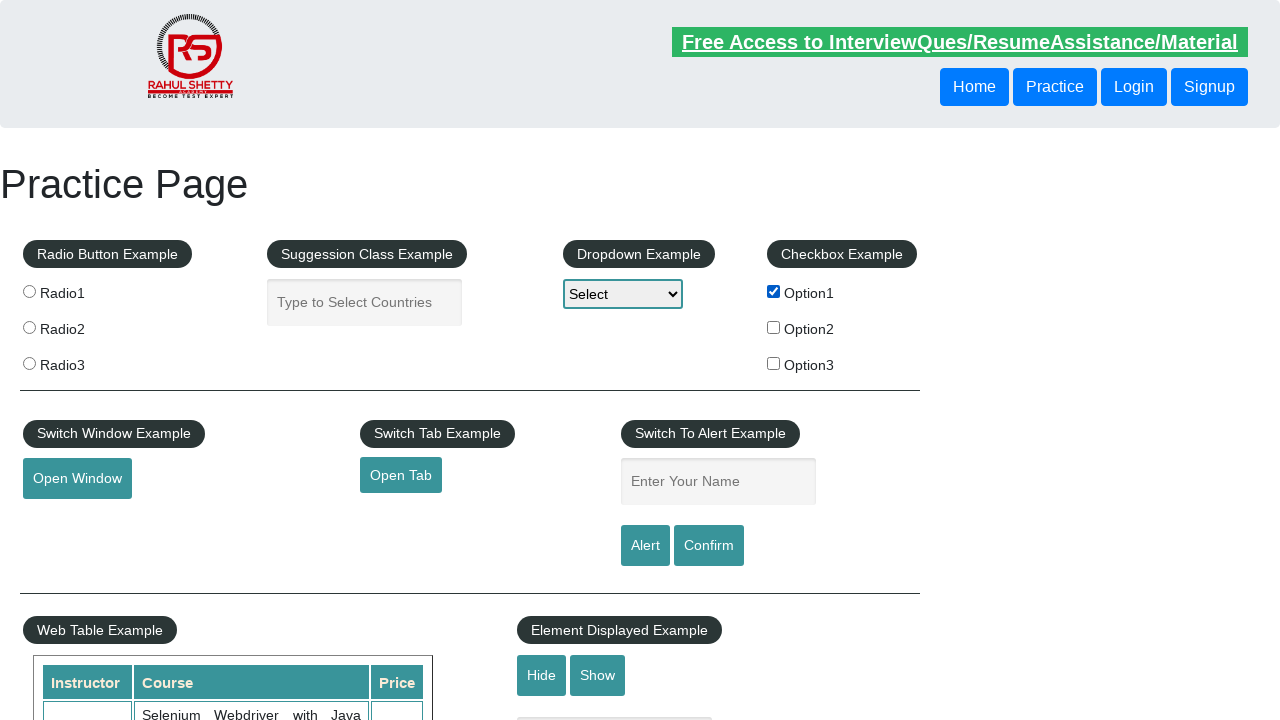

Verified that checkbox is now selected
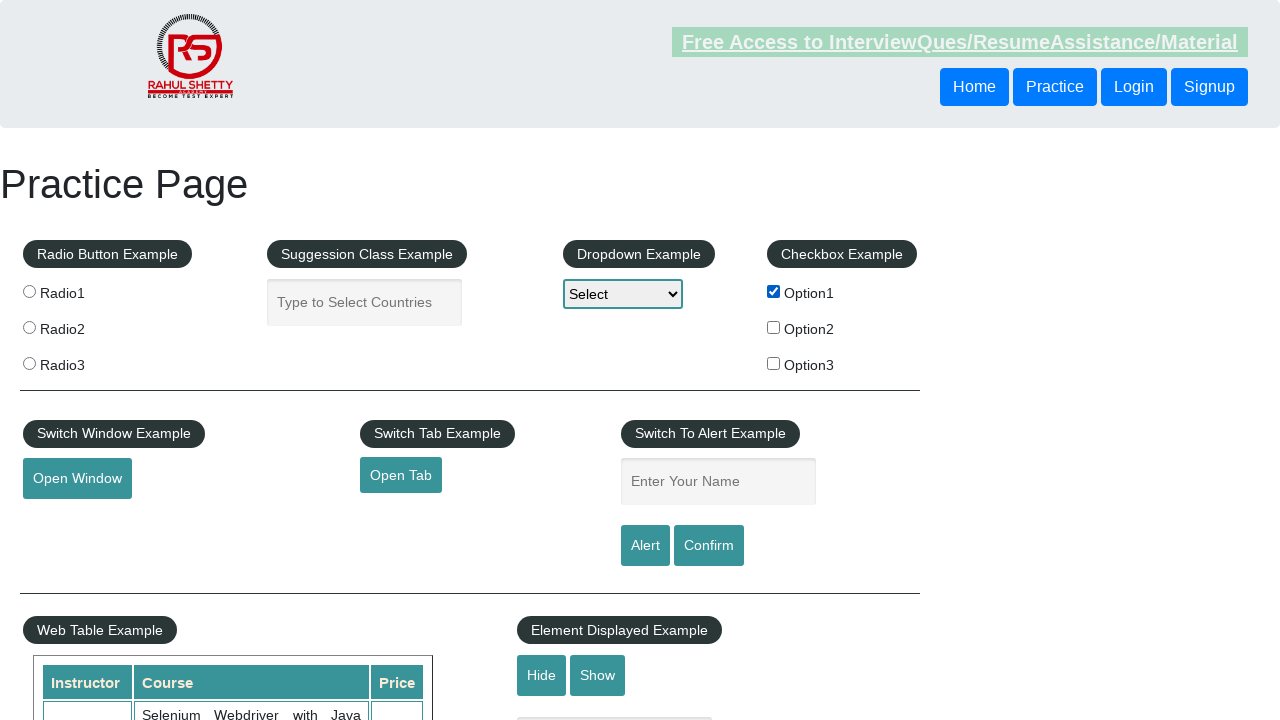

Clicked checkbox again to deselect it at (774, 291) on #checkBoxOption1
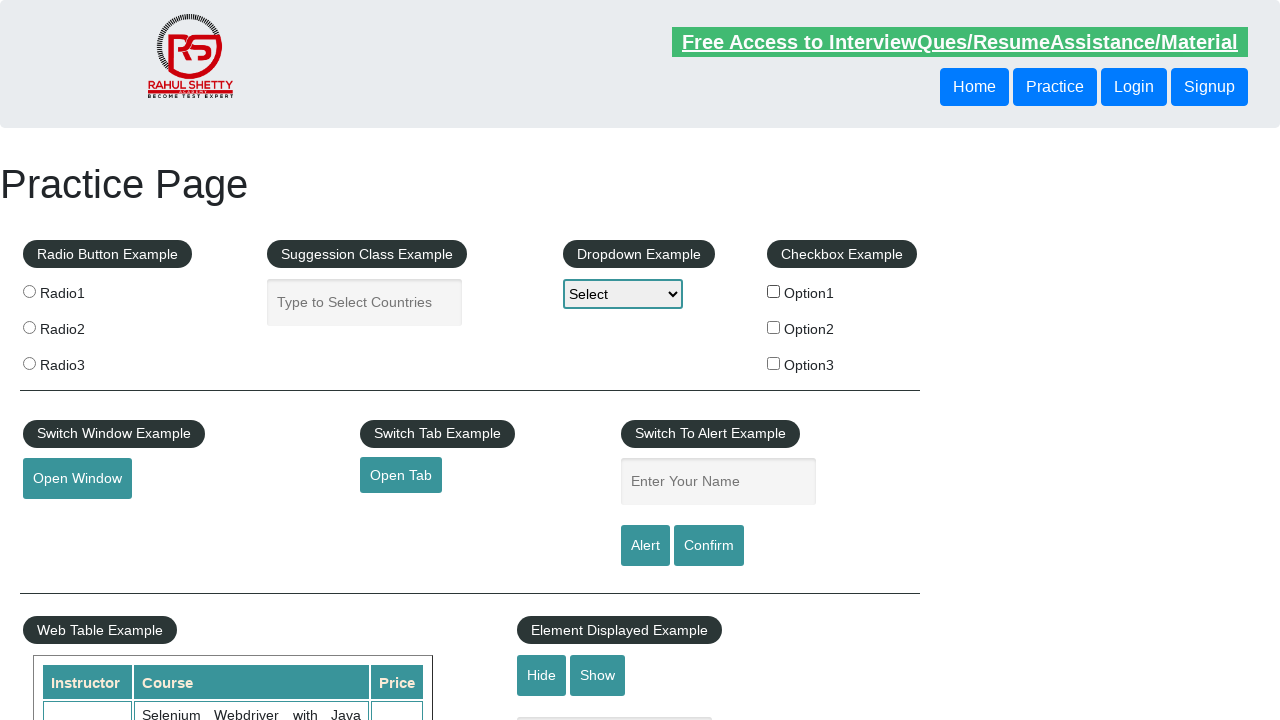

Counted total checkboxes on page: 3
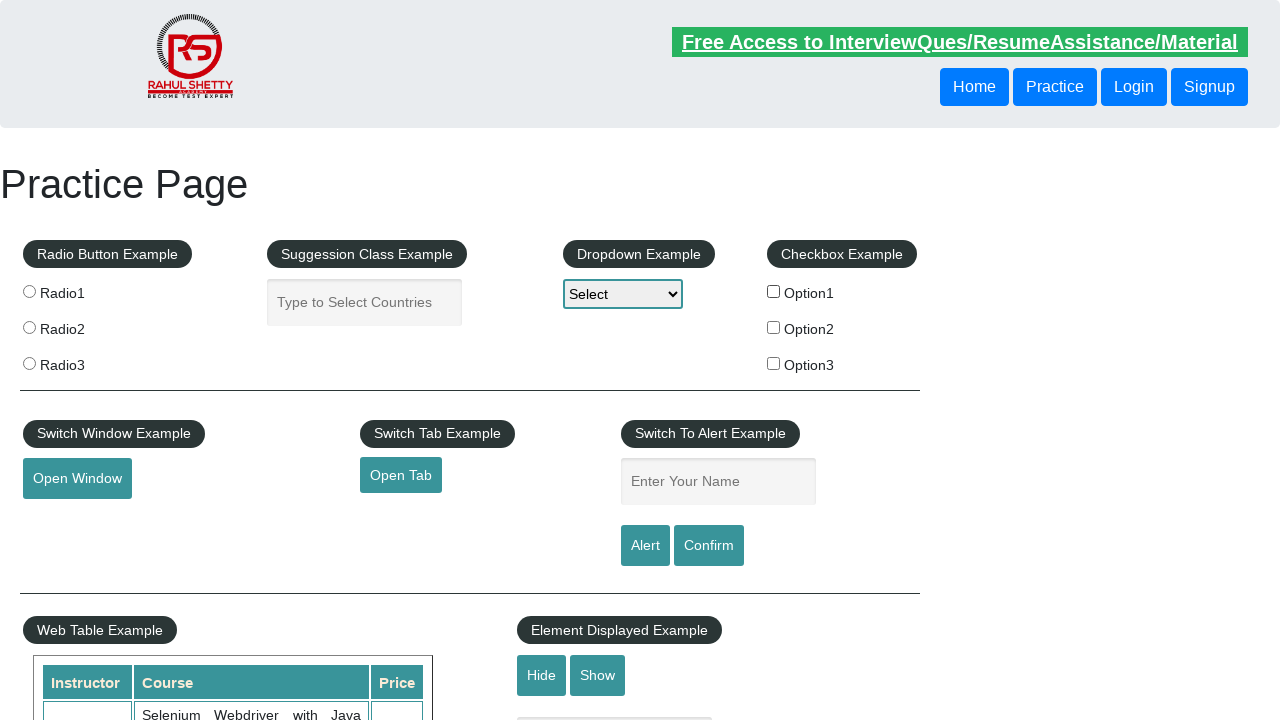

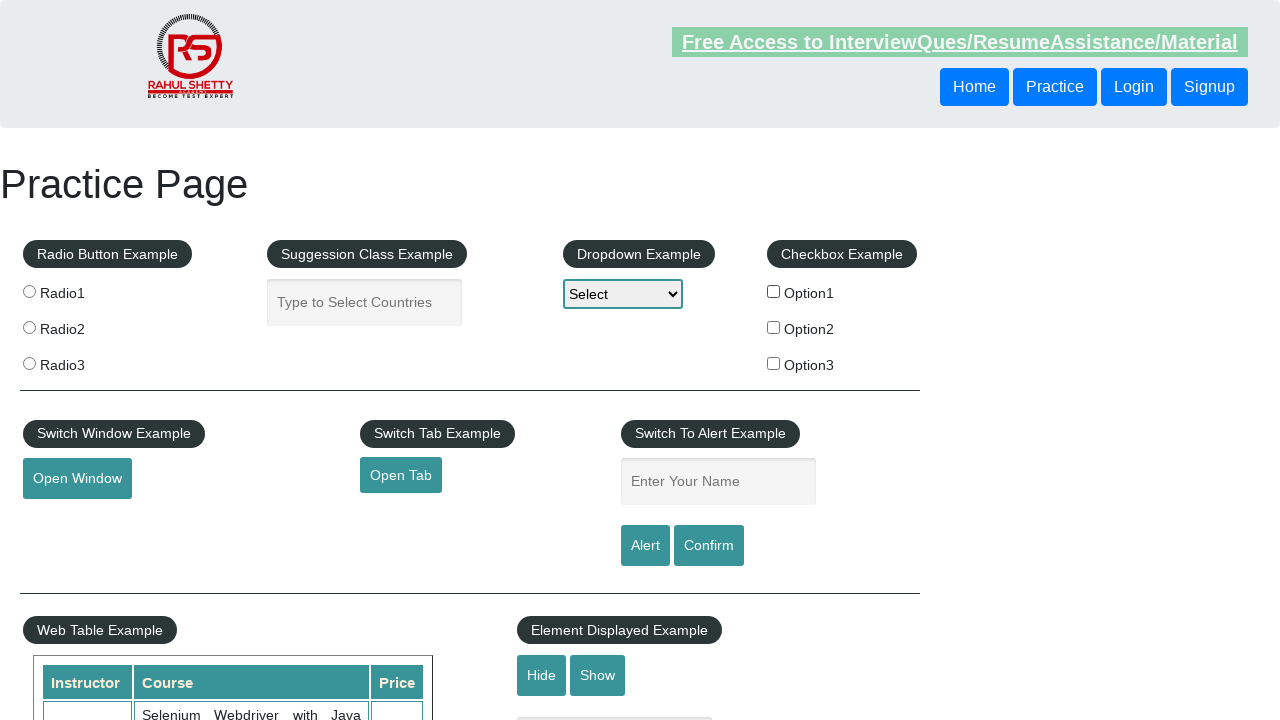